Tests new window functionality by clicking a link that opens a new window and verifying the title

Starting URL: https://the-internet.herokuapp.com/windows

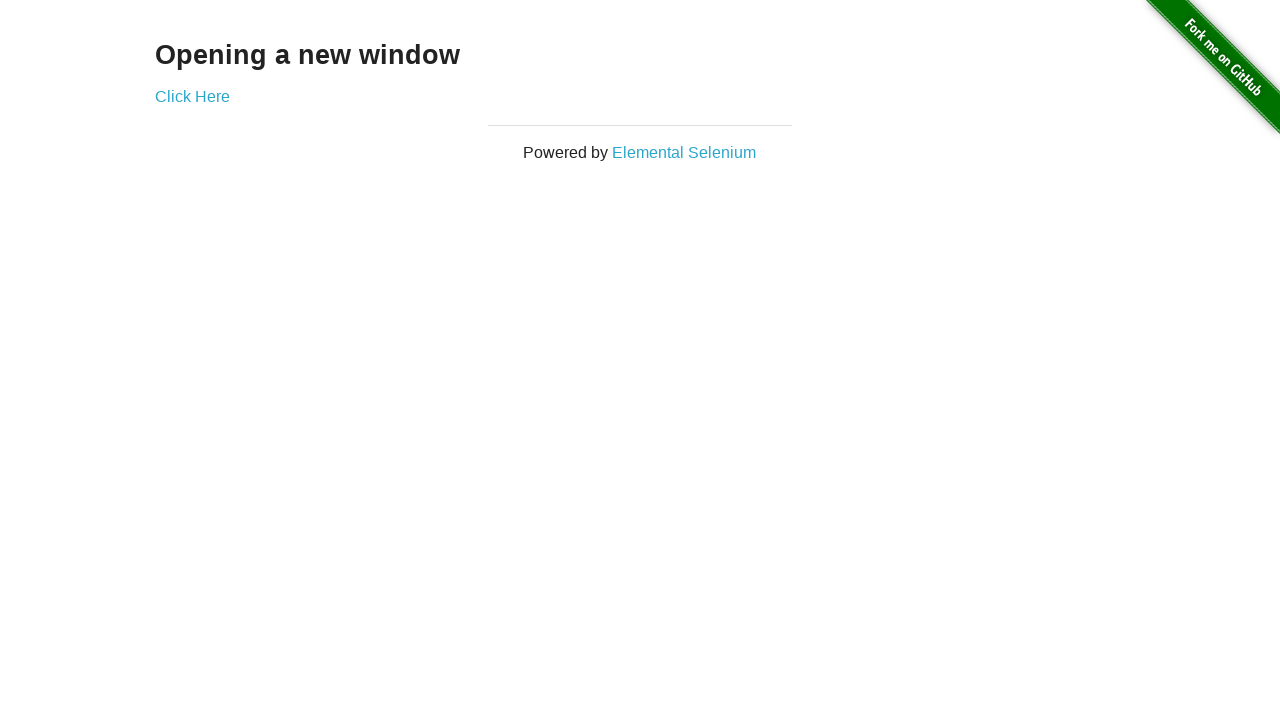

Clicked 'Click Here' link to open new window at (192, 96) on text=Click Here
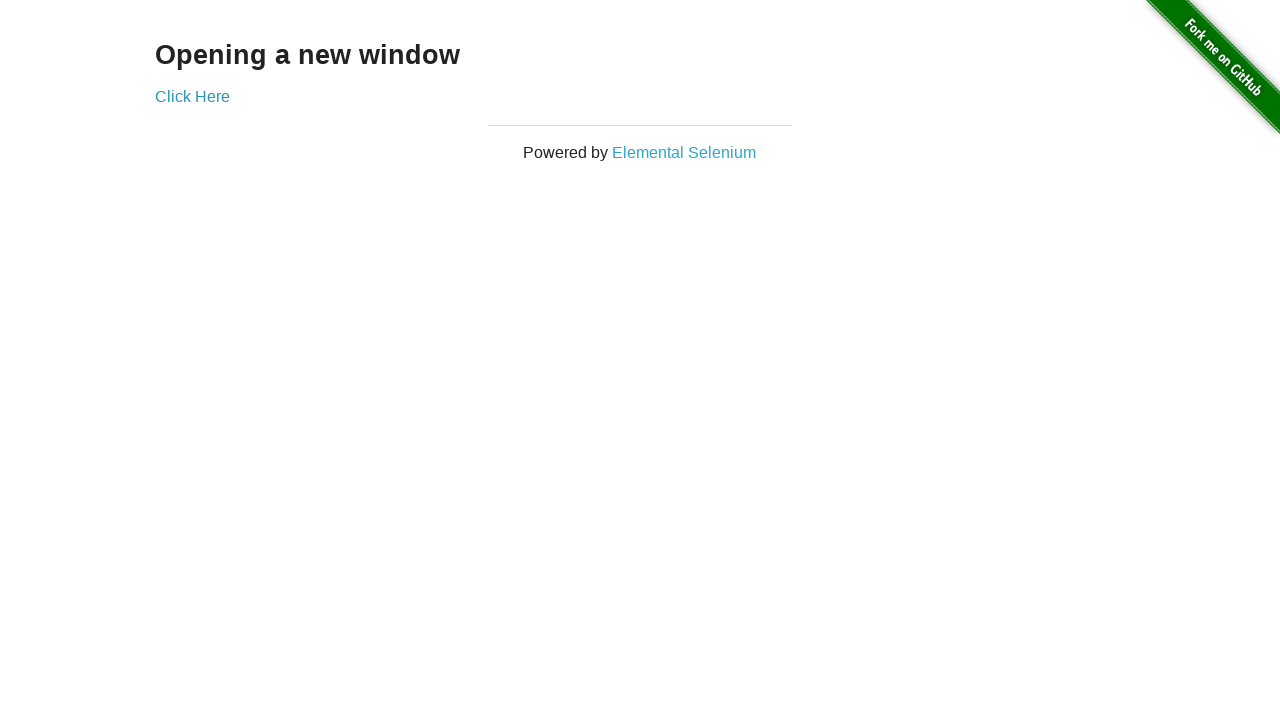

New window opened and captured
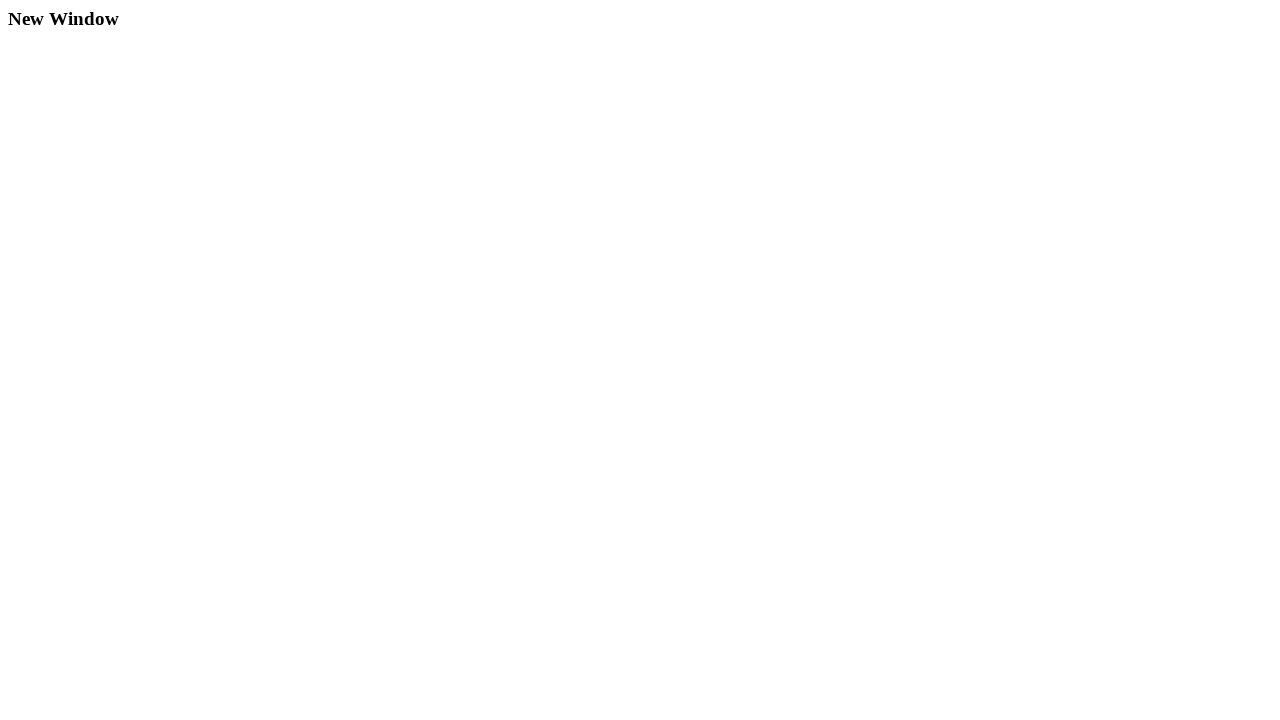

New window page loaded completely
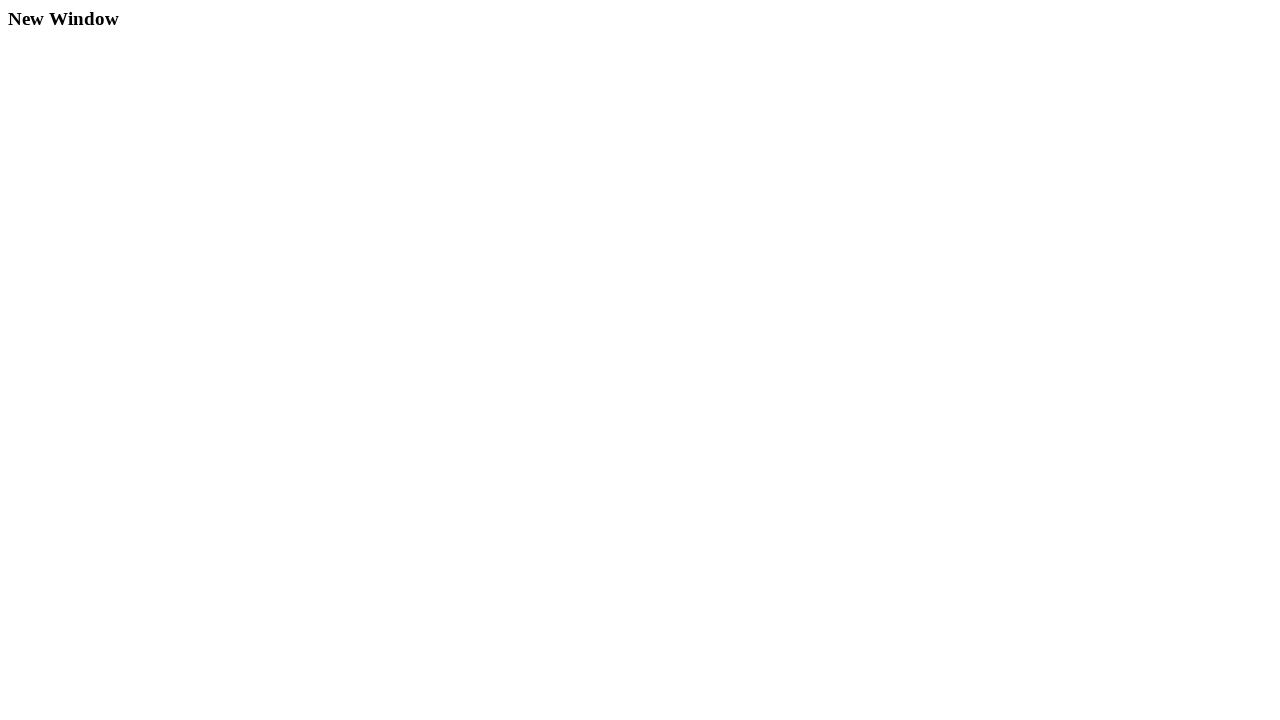

Retrieved new window title: 'New Window'
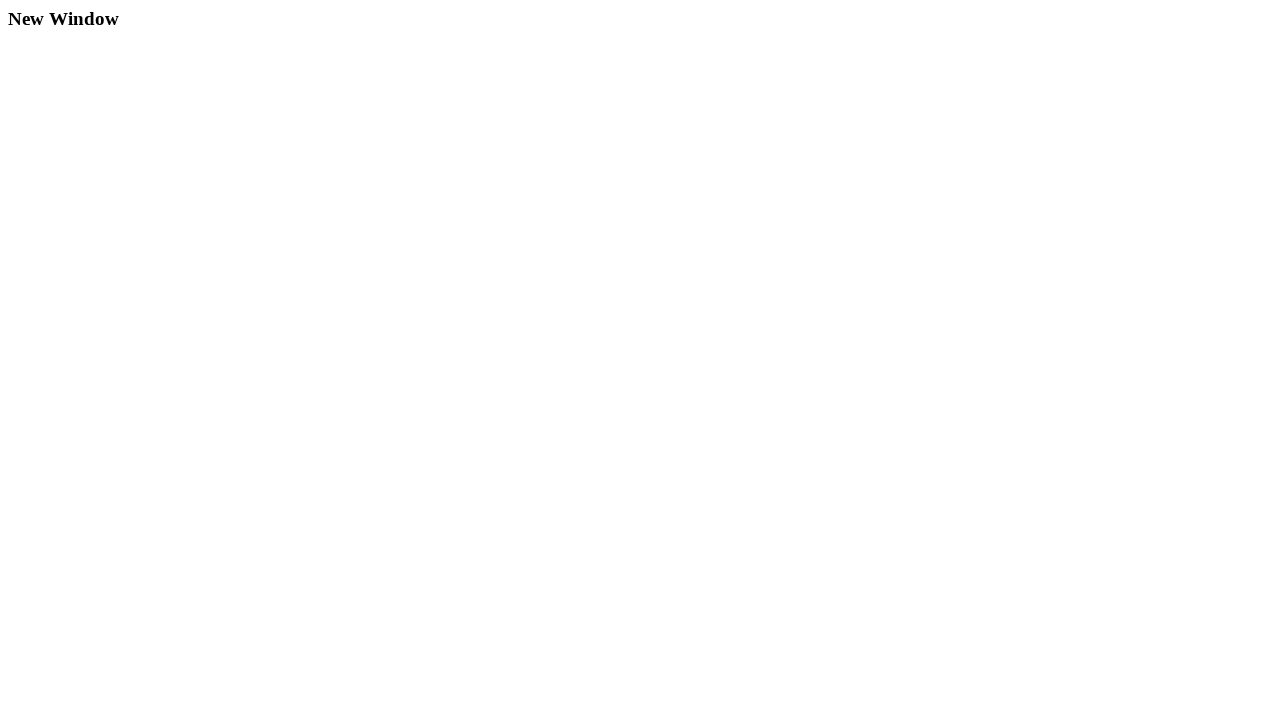

Verified new window title is 'New Window'
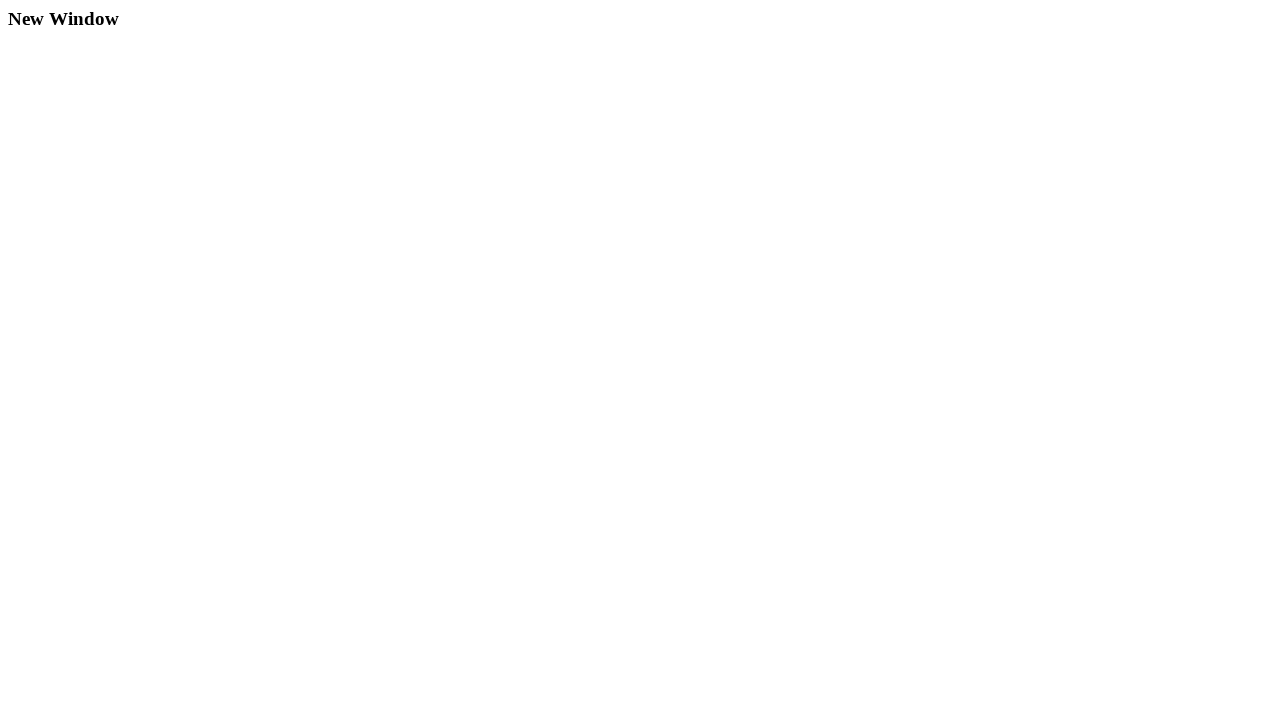

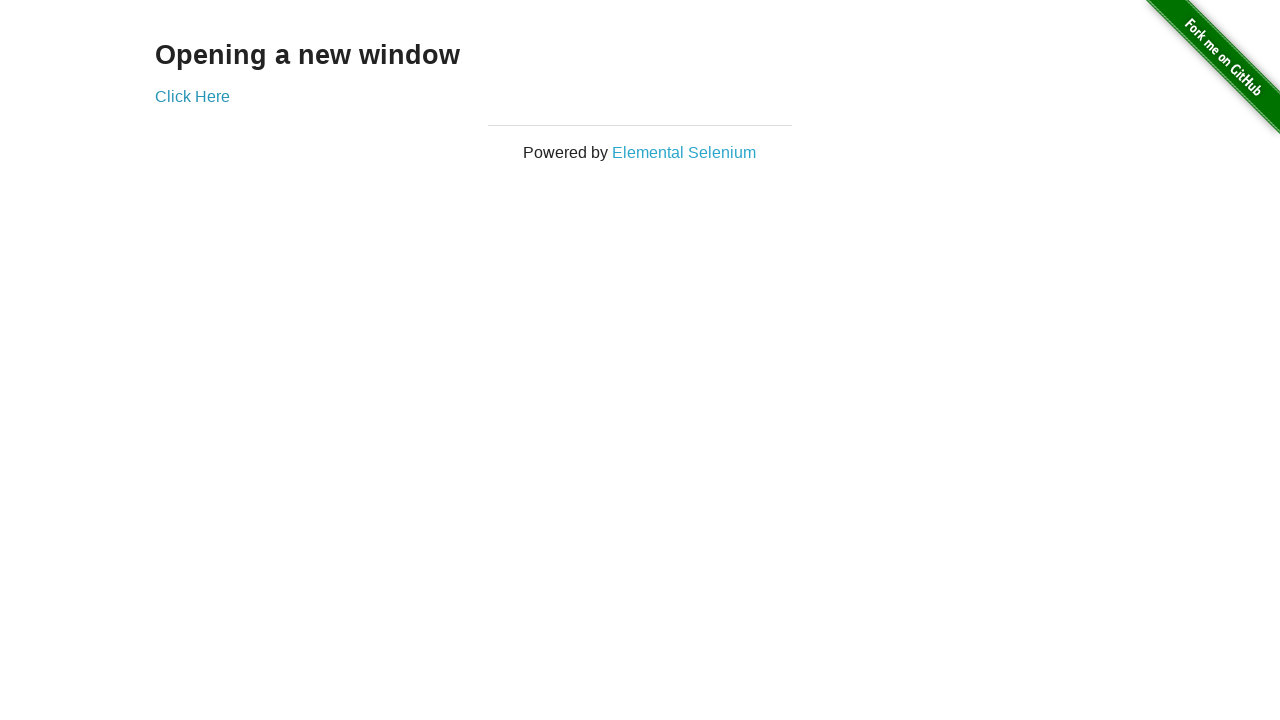